Tests dropdown selection functionality by selecting options using different methods (by index, visible text, and value)

Starting URL: https://demoqa.com/select-menu

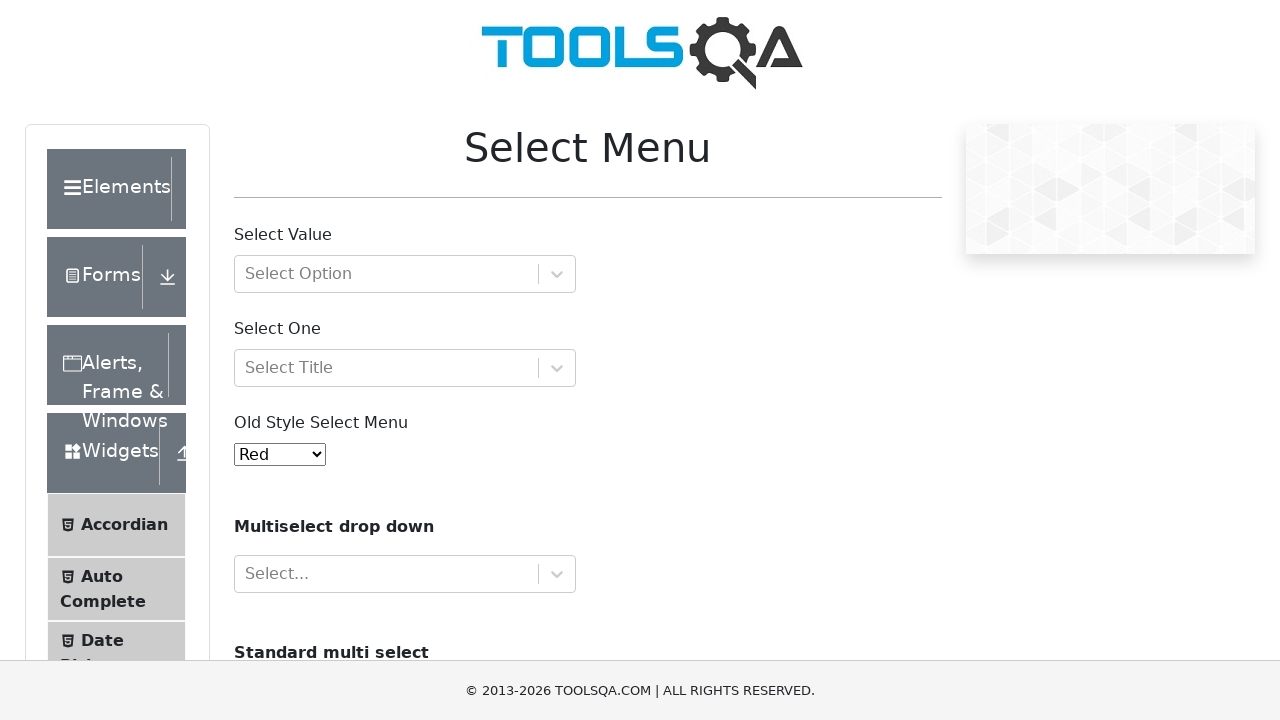

Located the old style select dropdown element
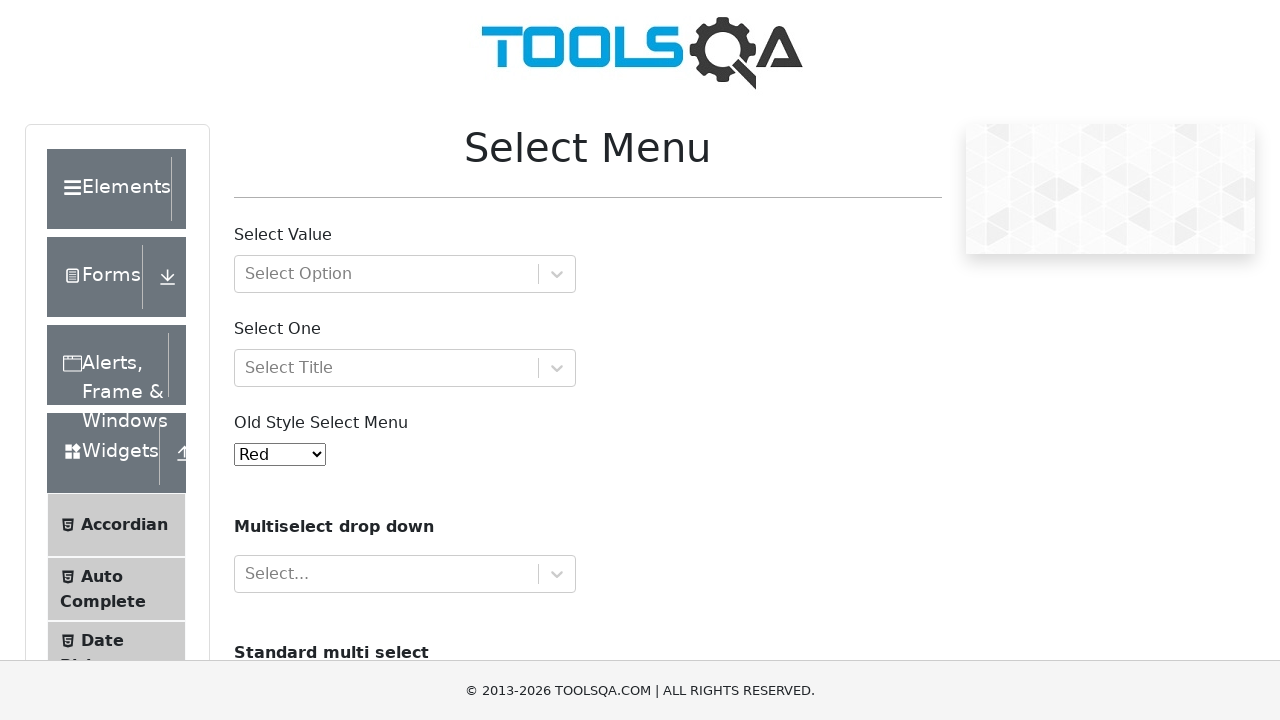

Selected dropdown option by index 3 (4th option) on #oldSelectMenu
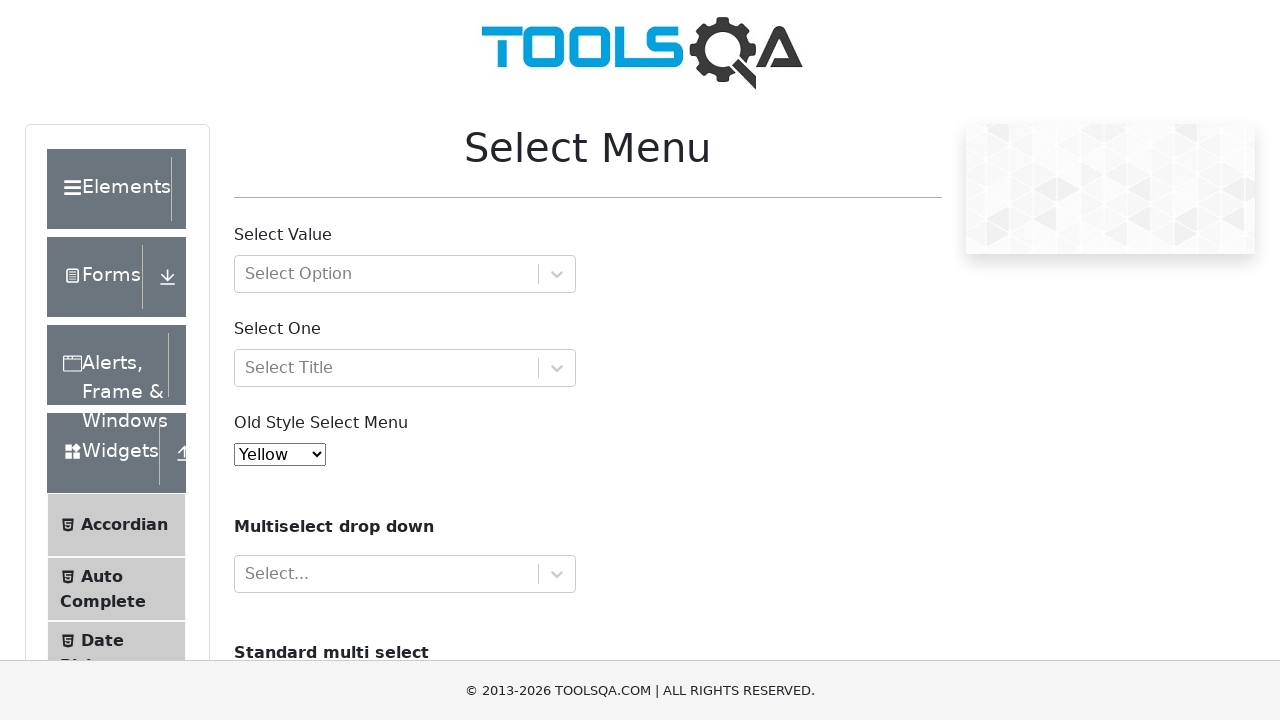

Selected dropdown option 'Black' by visible text on #oldSelectMenu
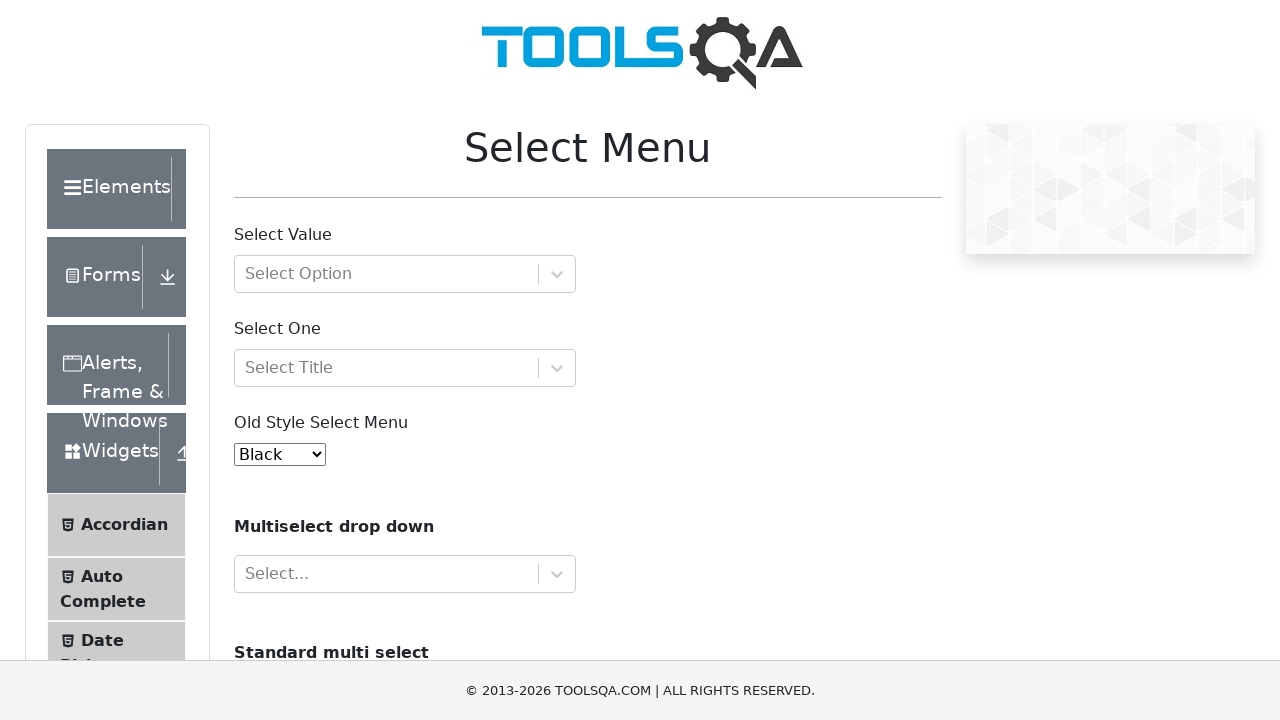

Selected dropdown option with value '8' on #oldSelectMenu
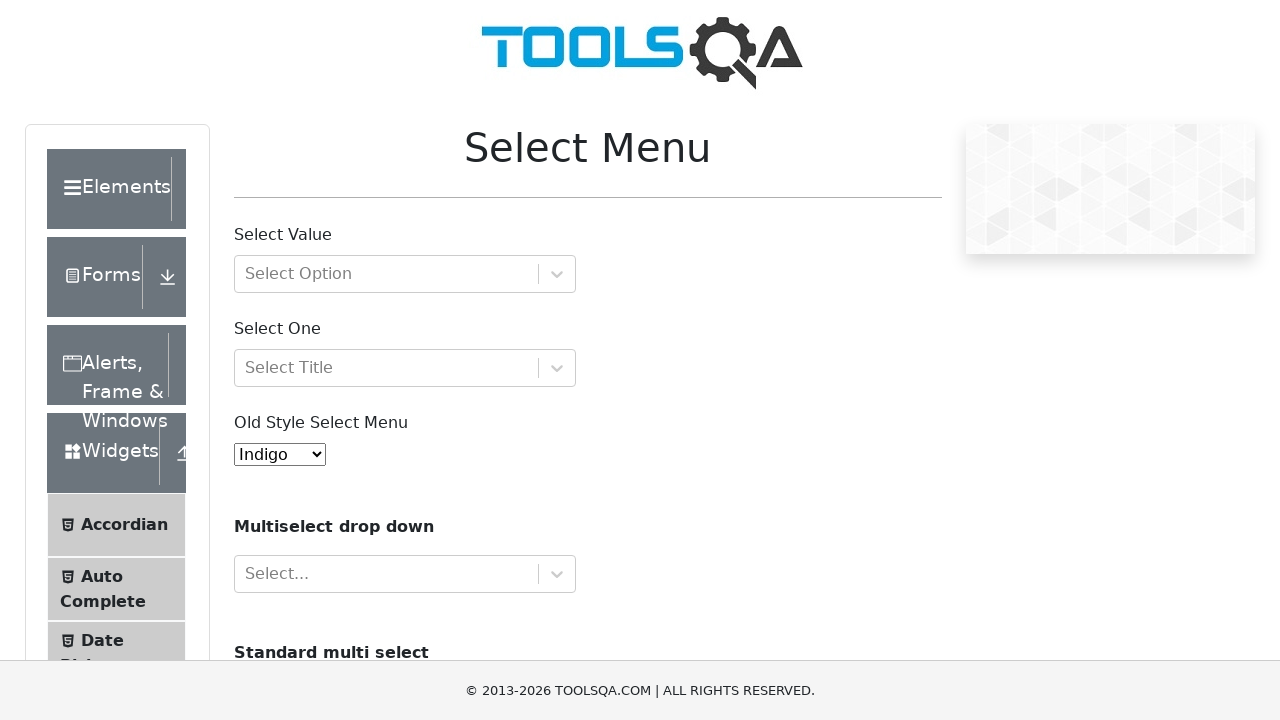

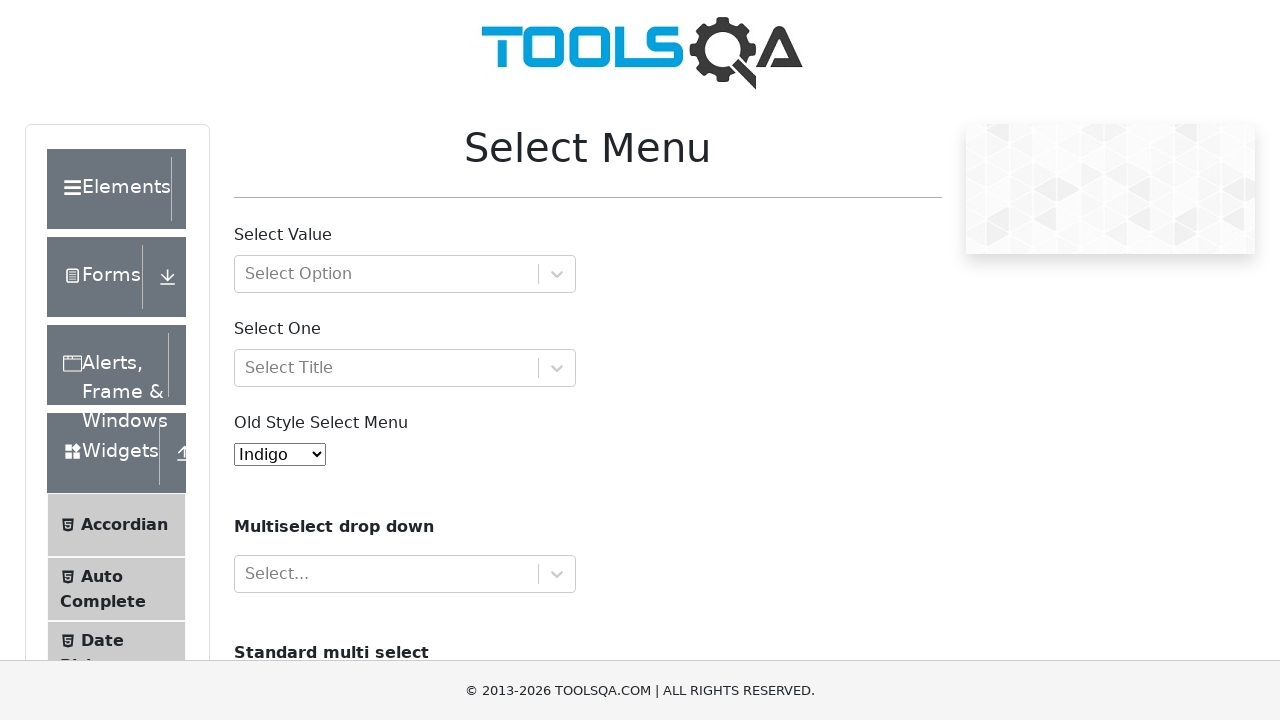